Selects "India" from a country dropdown and verifies the selected value

Starting URL: https://letcode.in/dropdowns

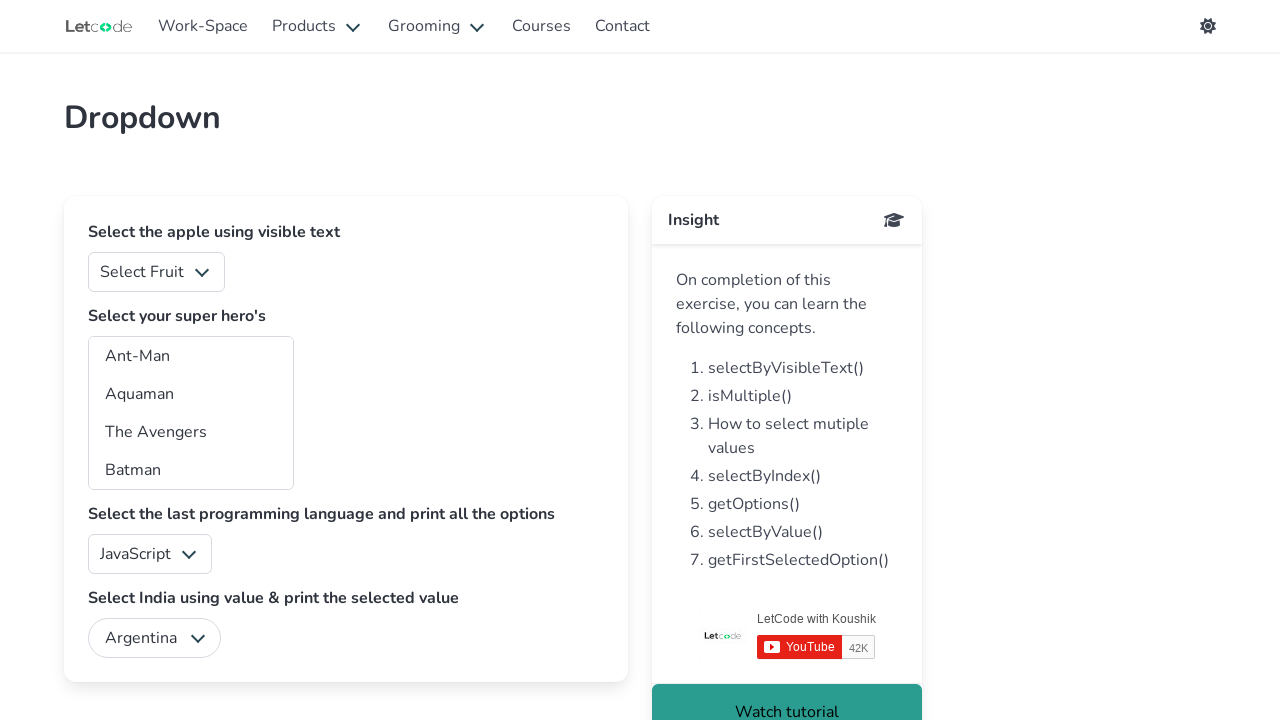

Navigated to dropdowns page
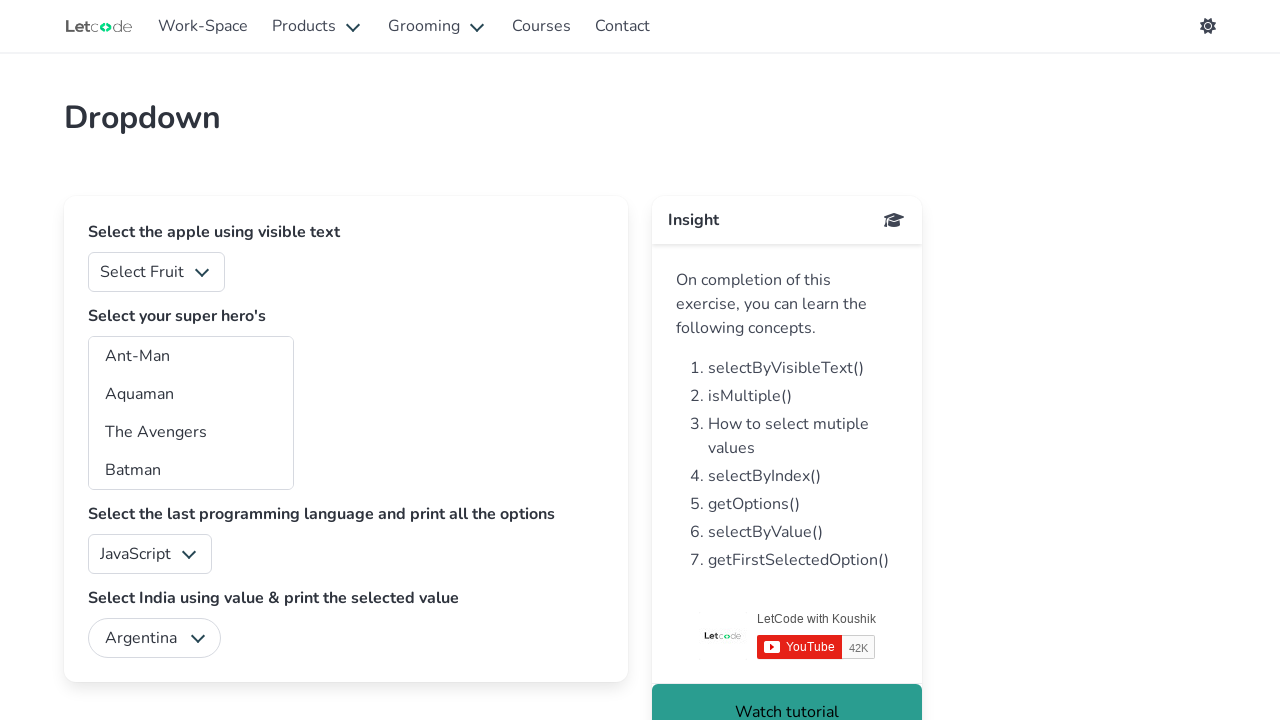

Selected 'India' from country dropdown on #country
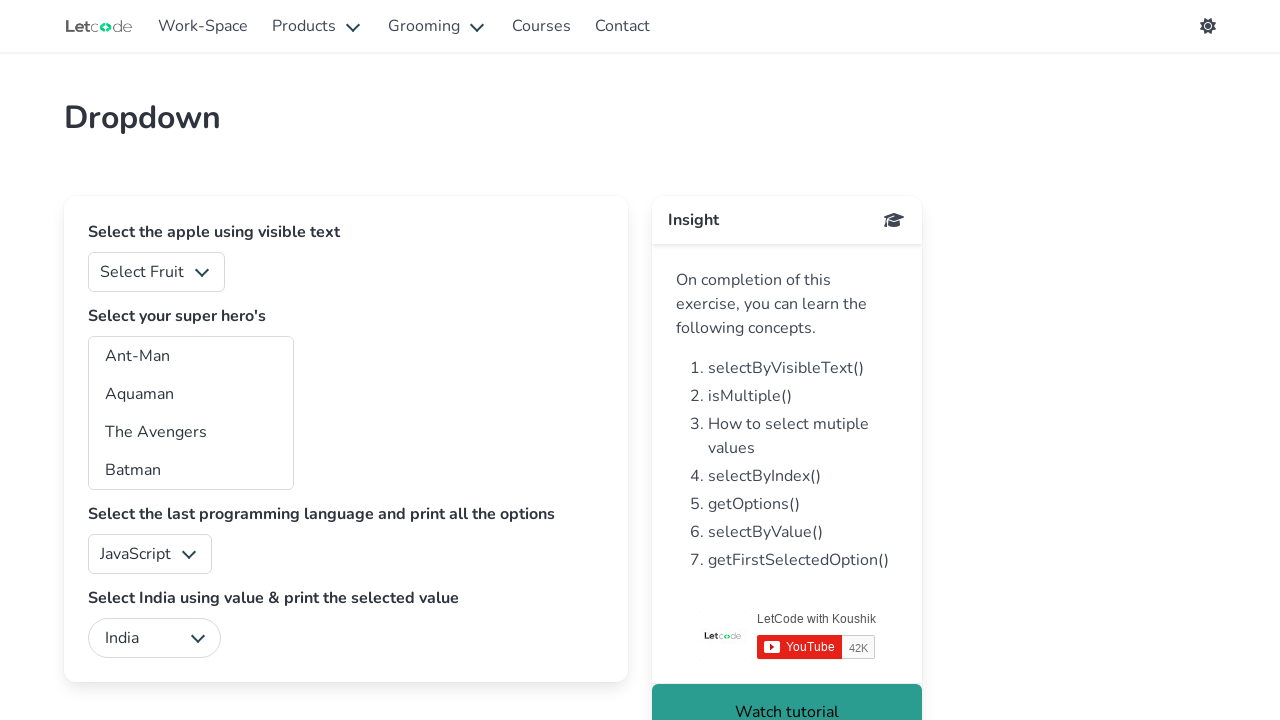

Verified that 'India' is selected in the dropdown
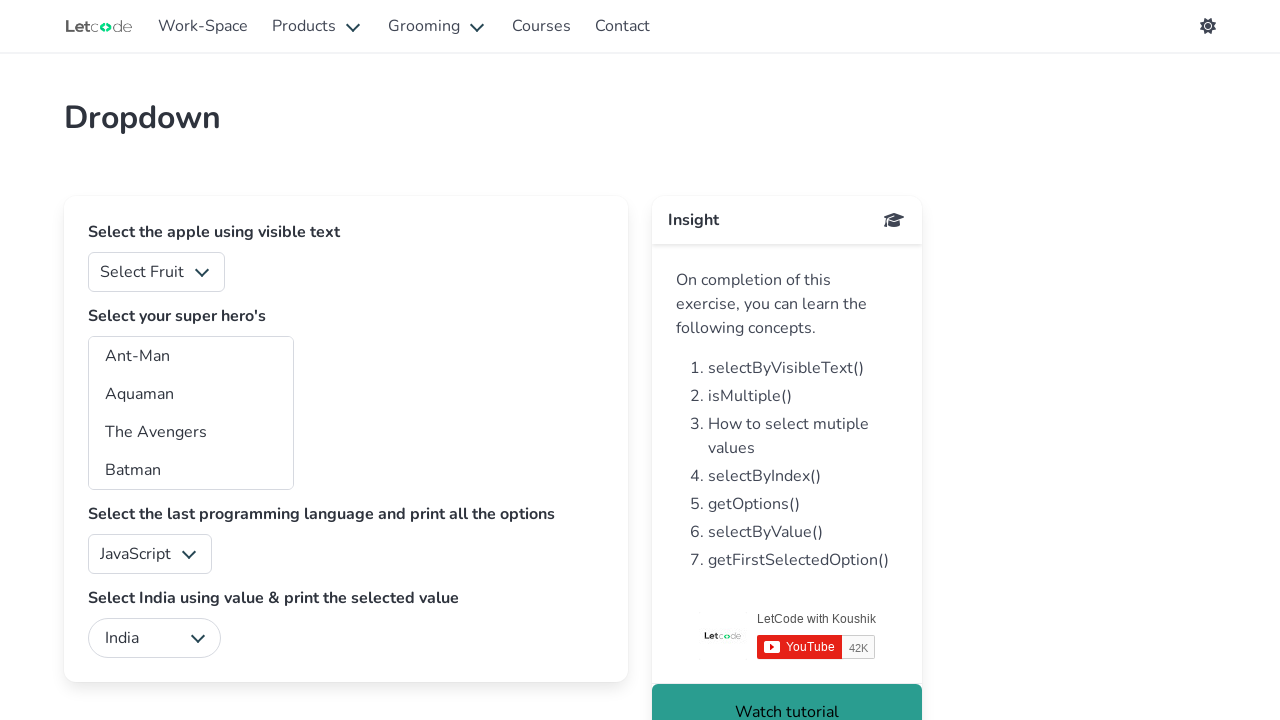

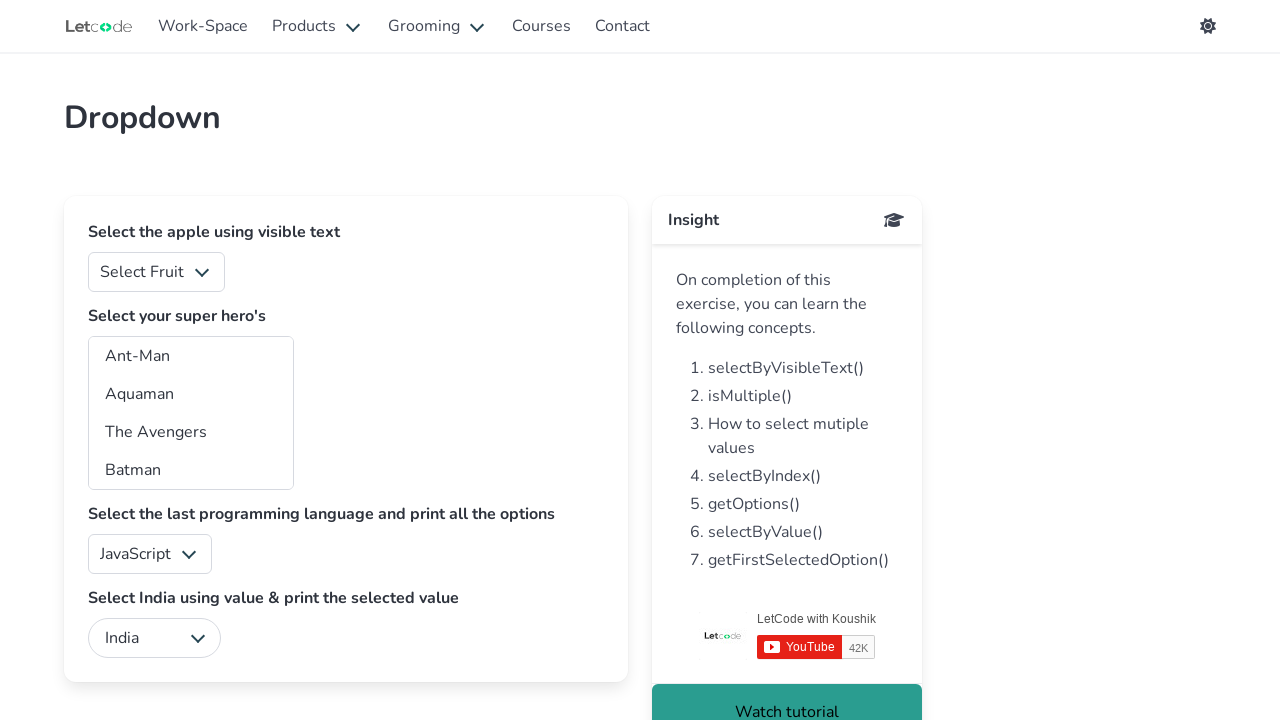